Tests sorting the Email column in ascending order by clicking the column header and verifying values are sorted alphabetically

Starting URL: https://the-internet.herokuapp.com/tables

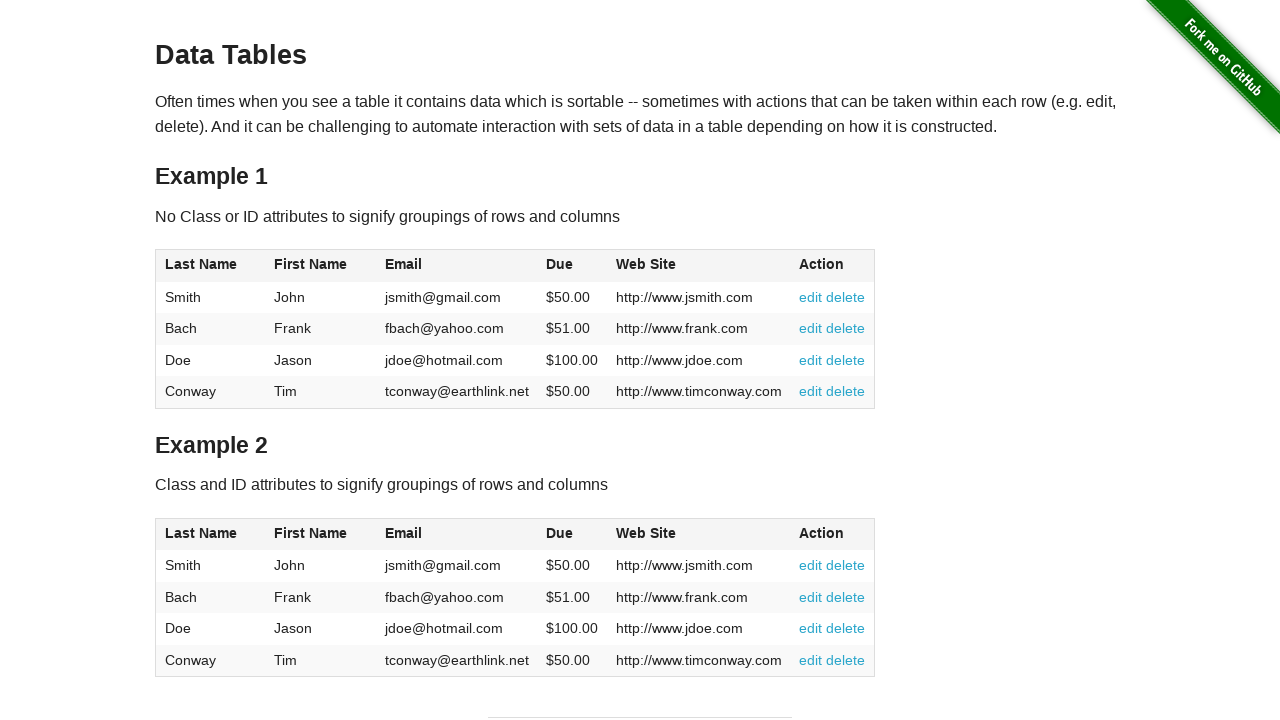

Clicked Email column header to sort ascending at (457, 266) on #table1 thead tr th:nth-of-type(3)
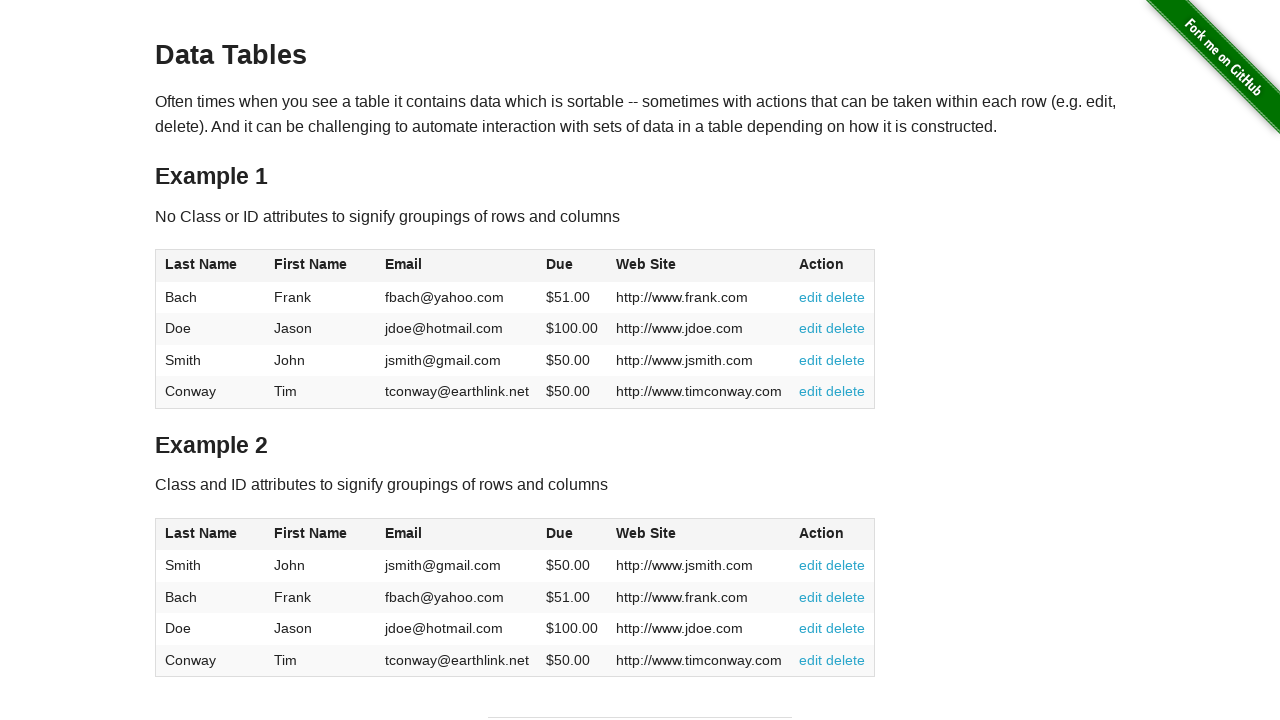

Email column values are now visible and table has been sorted
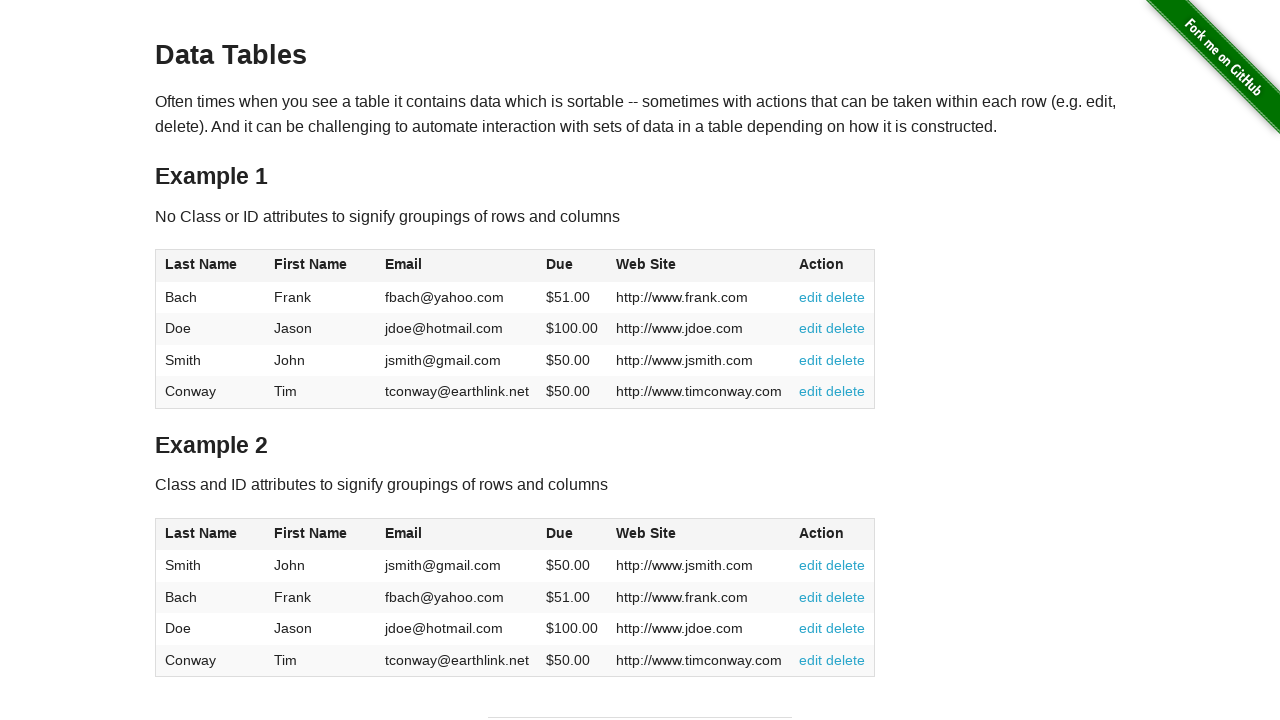

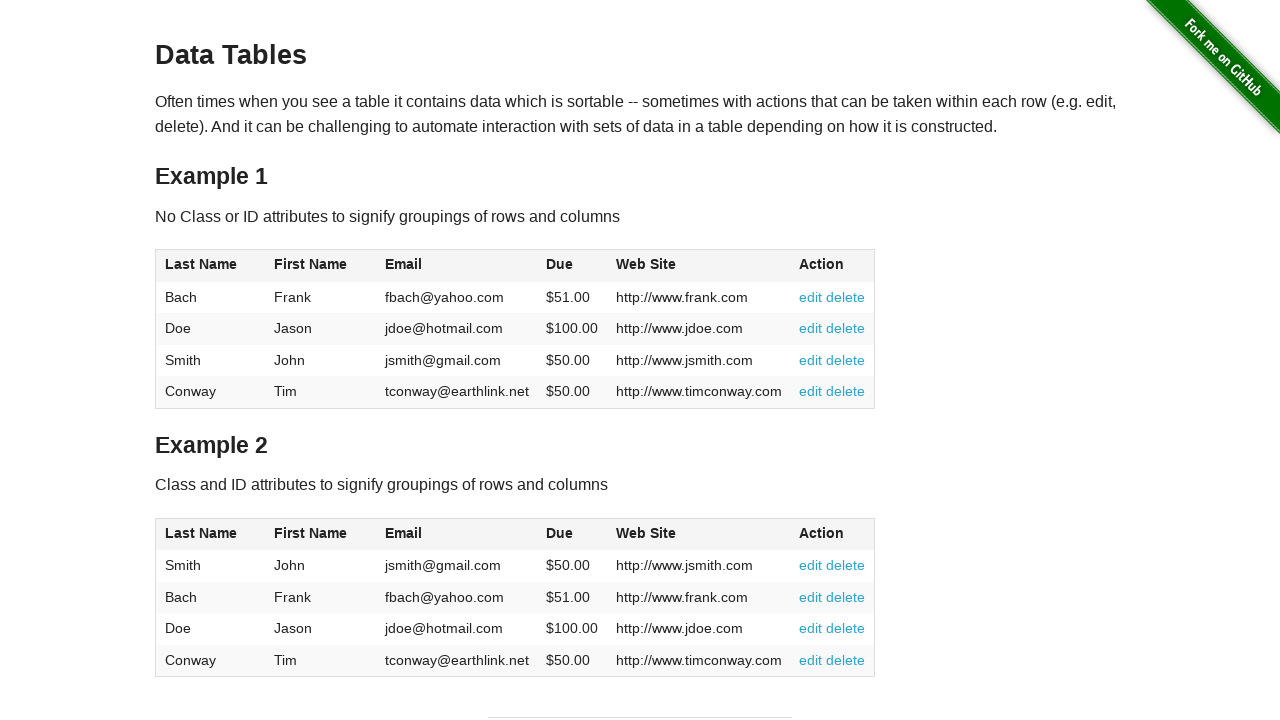